Tests the Delta Airlines date picker by selecting a departure date (July 27) and a return date (September 17) using the calendar widget, navigating through months as needed.

Starting URL: https://www.delta.com/

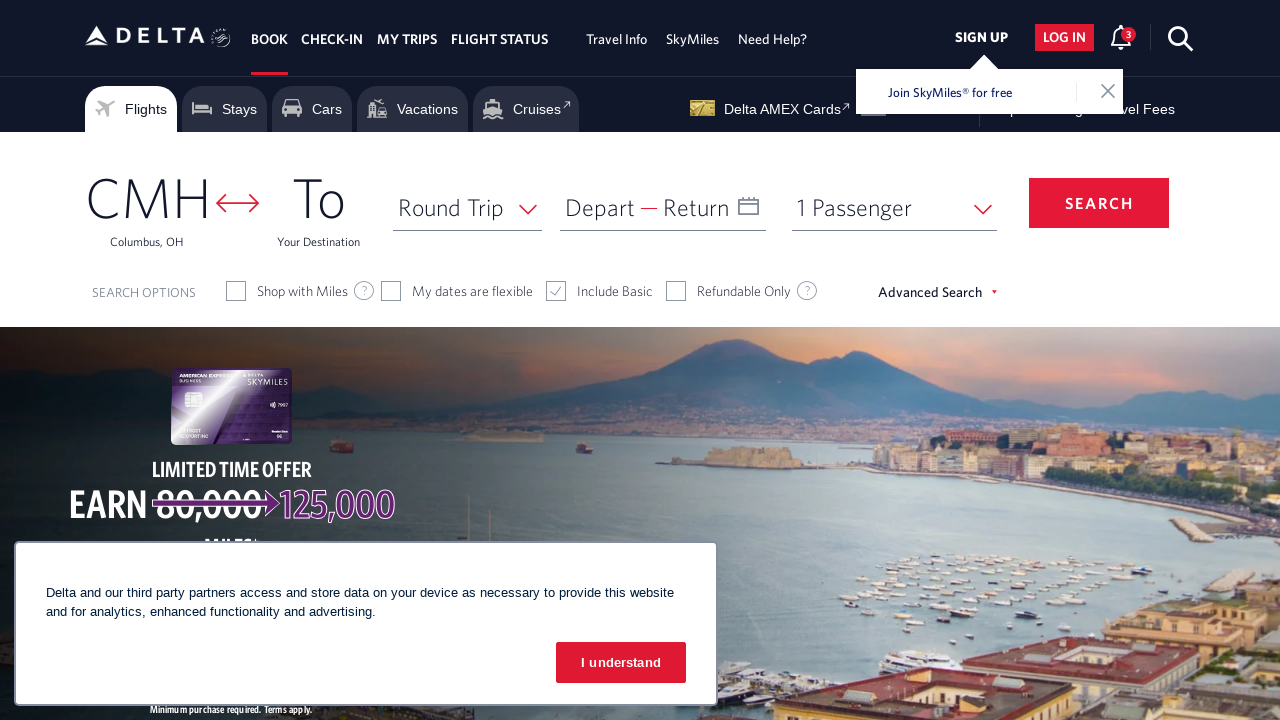

Clicked on departure date calendar container to open date picker at (566, 184) on #calDepartLabelCont
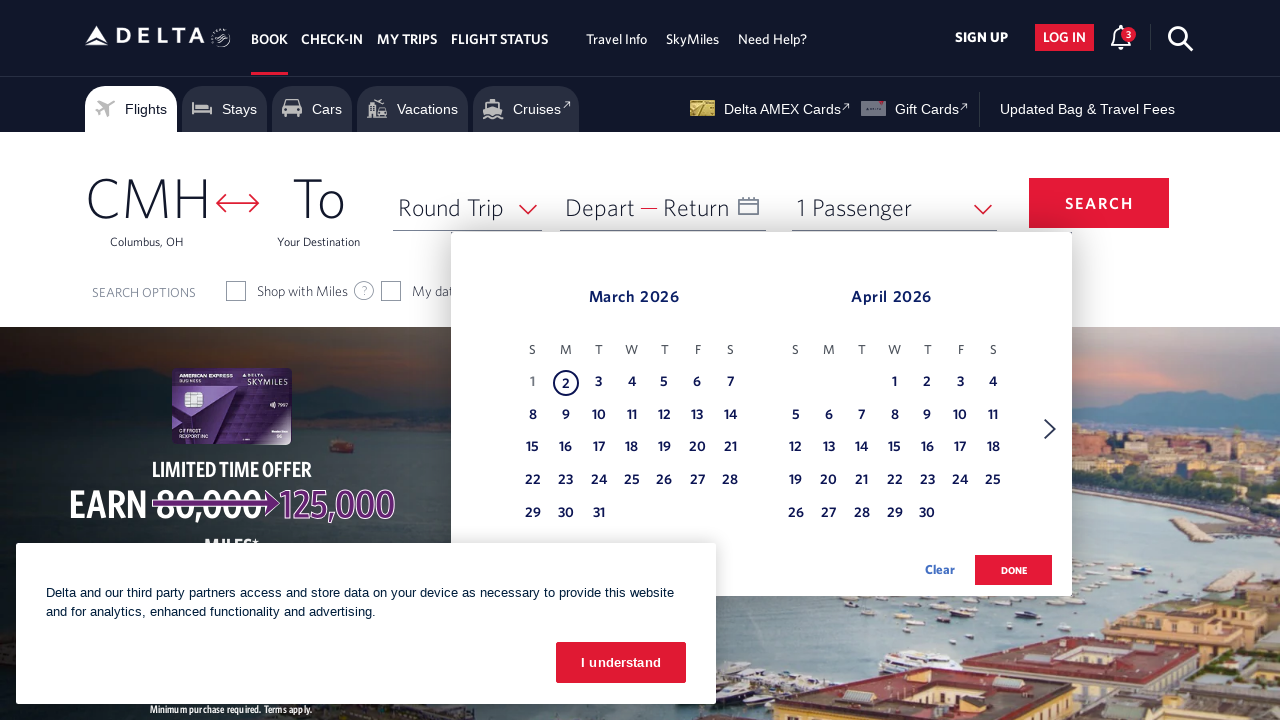

Calendar date picker appeared
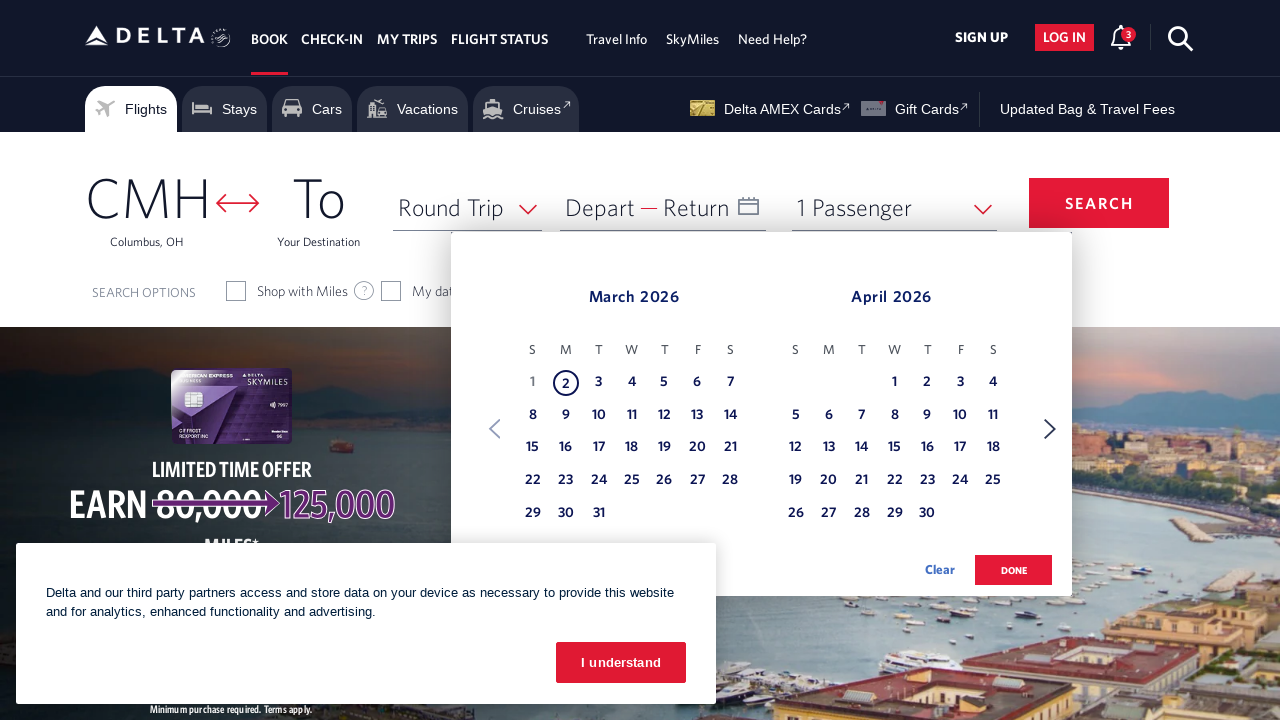

Clicked Next button to navigate to next month at (1050, 429) on xpath=//span[text()='Next']
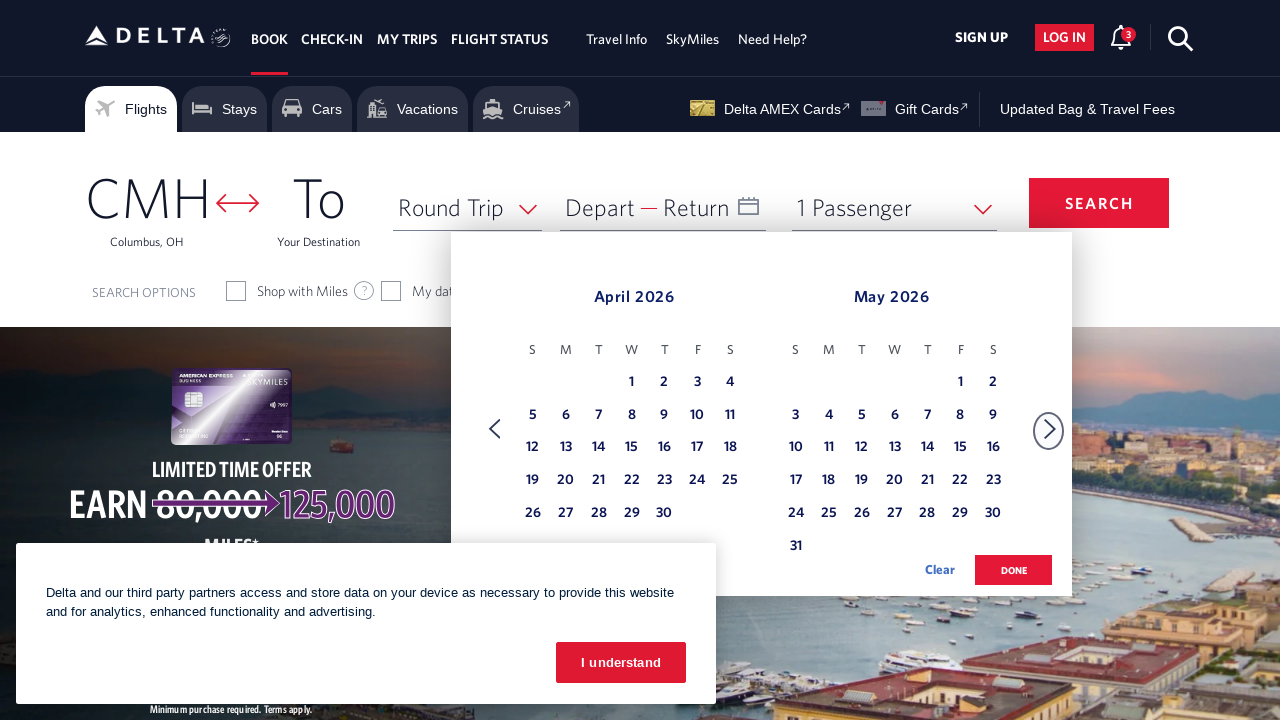

Waited for calendar to update
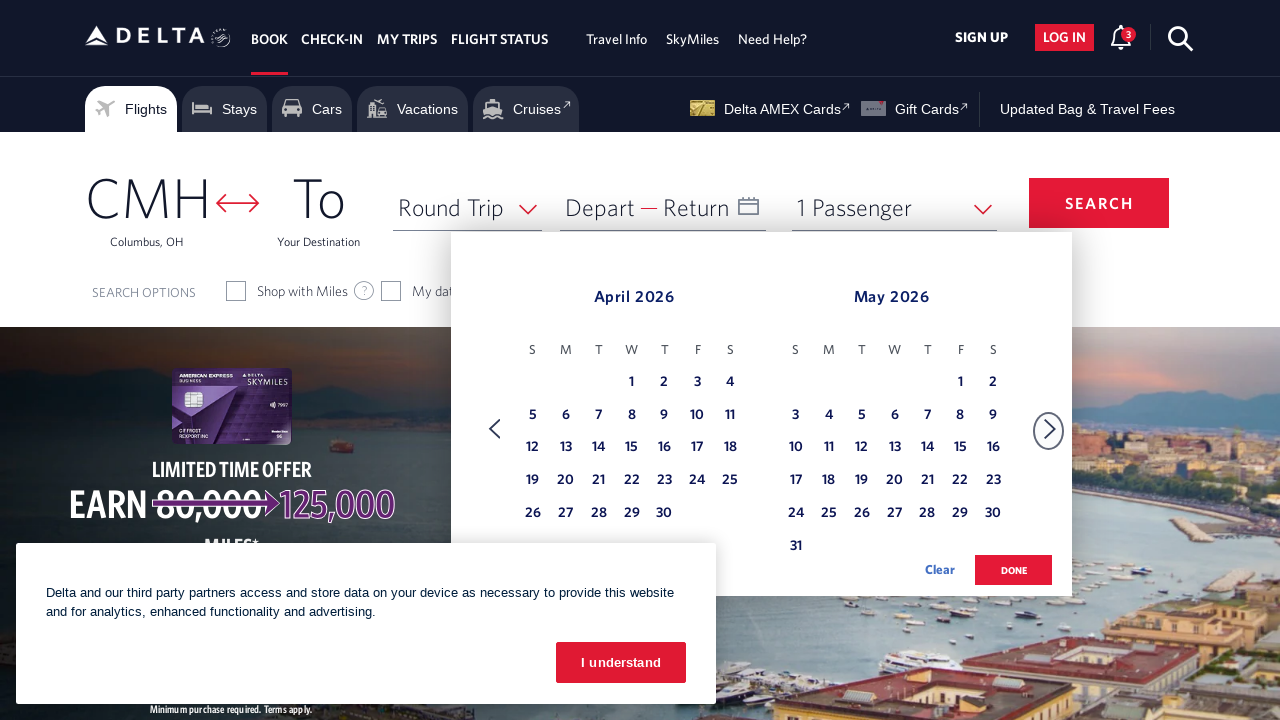

Clicked Next button to navigate to next month at (1050, 429) on xpath=//span[text()='Next']
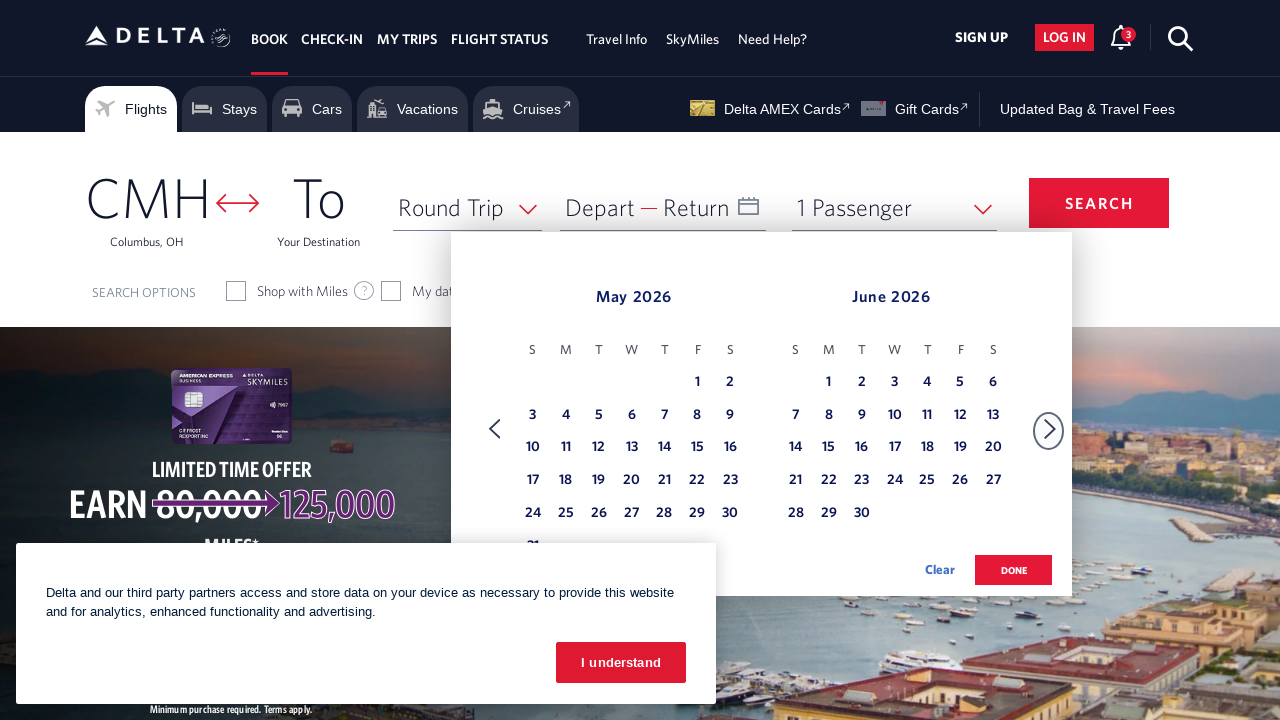

Waited for calendar to update
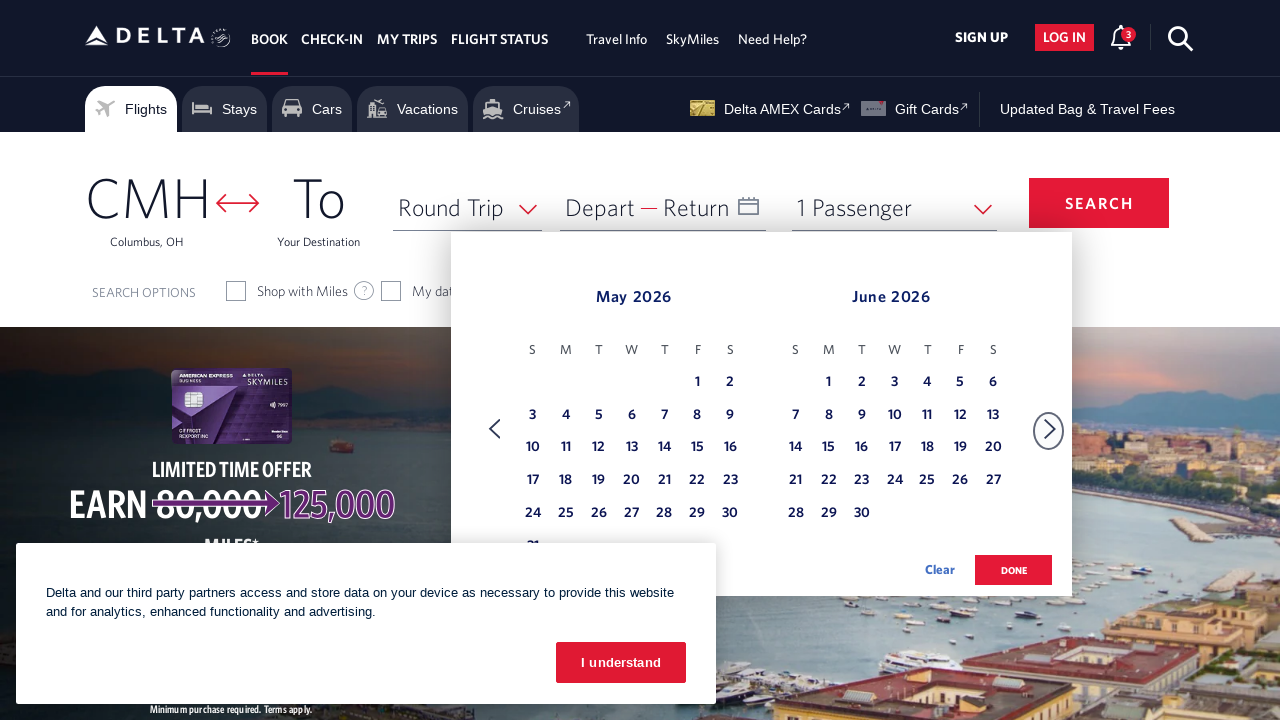

Clicked Next button to navigate to next month at (1050, 429) on xpath=//span[text()='Next']
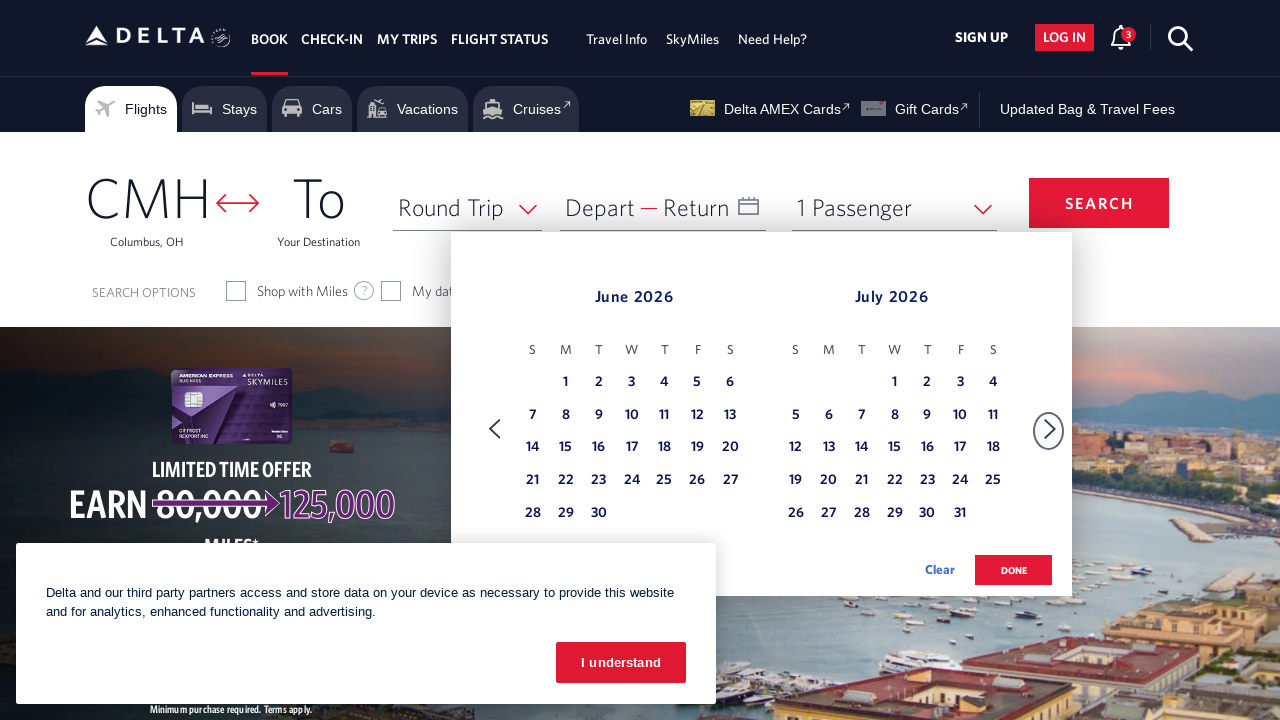

Waited for calendar to update
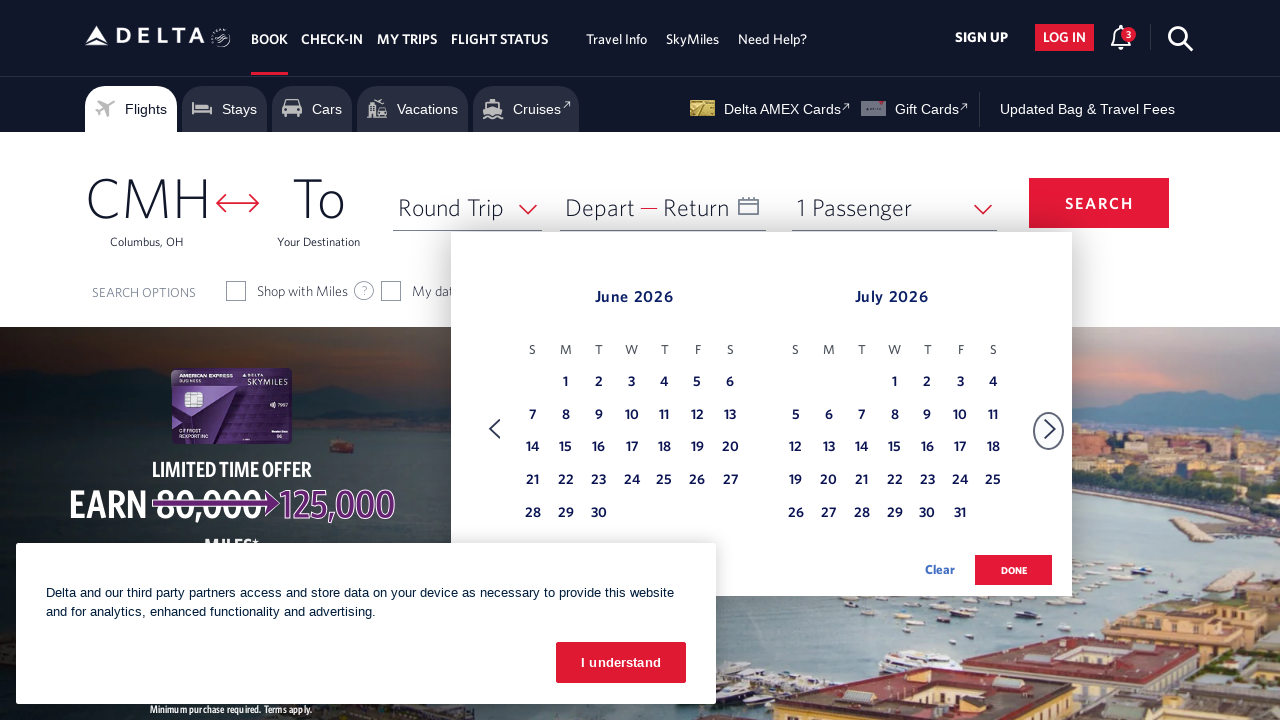

Clicked Next button to navigate to next month at (1050, 429) on xpath=//span[text()='Next']
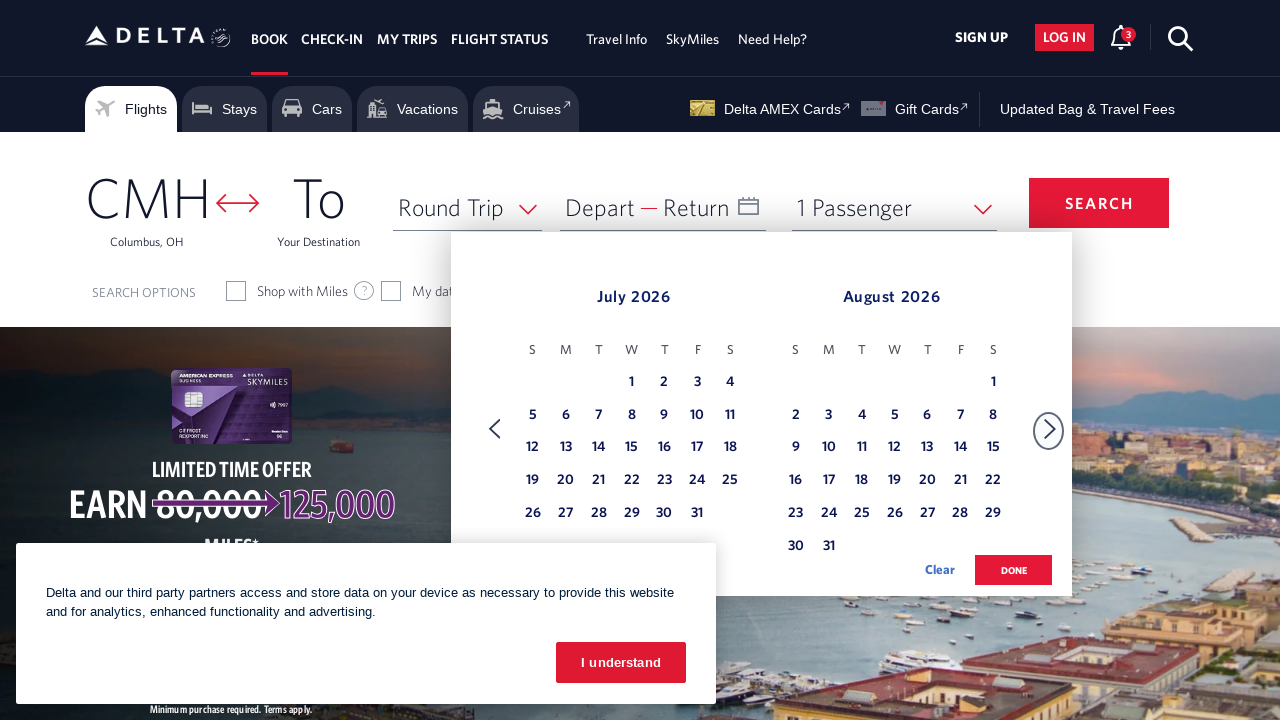

Waited for calendar to update
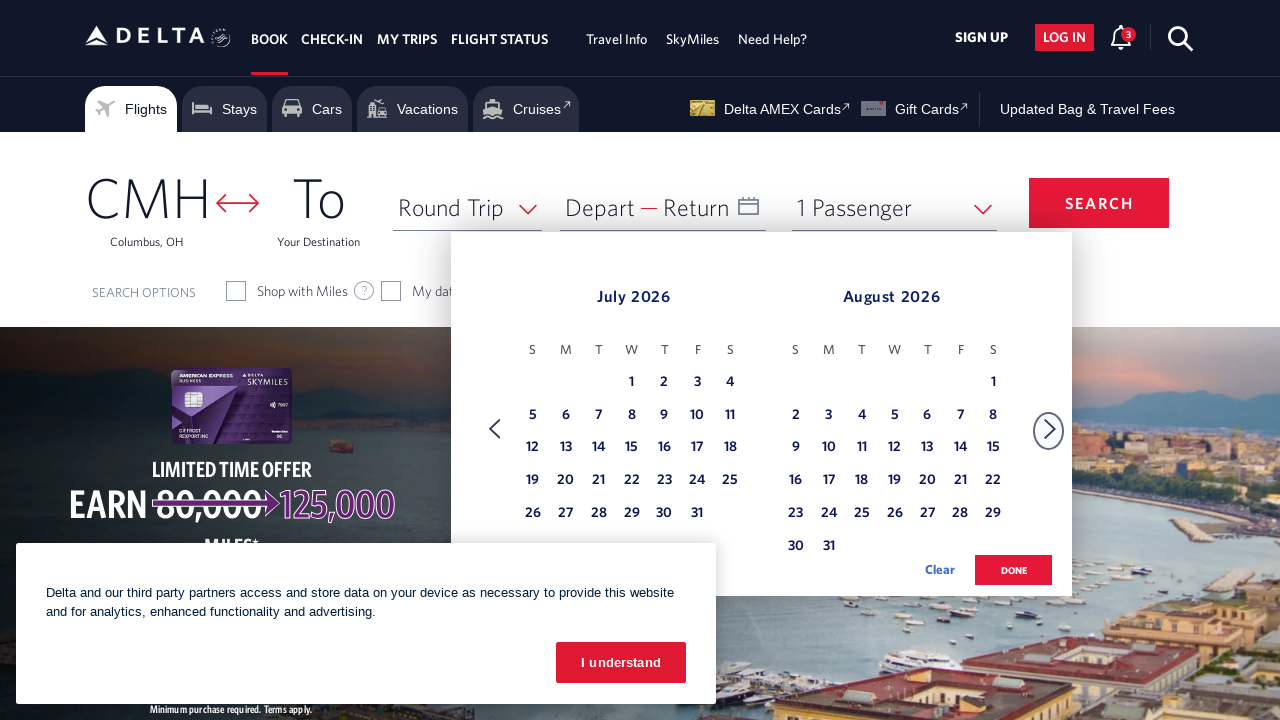

Reached July month in calendar
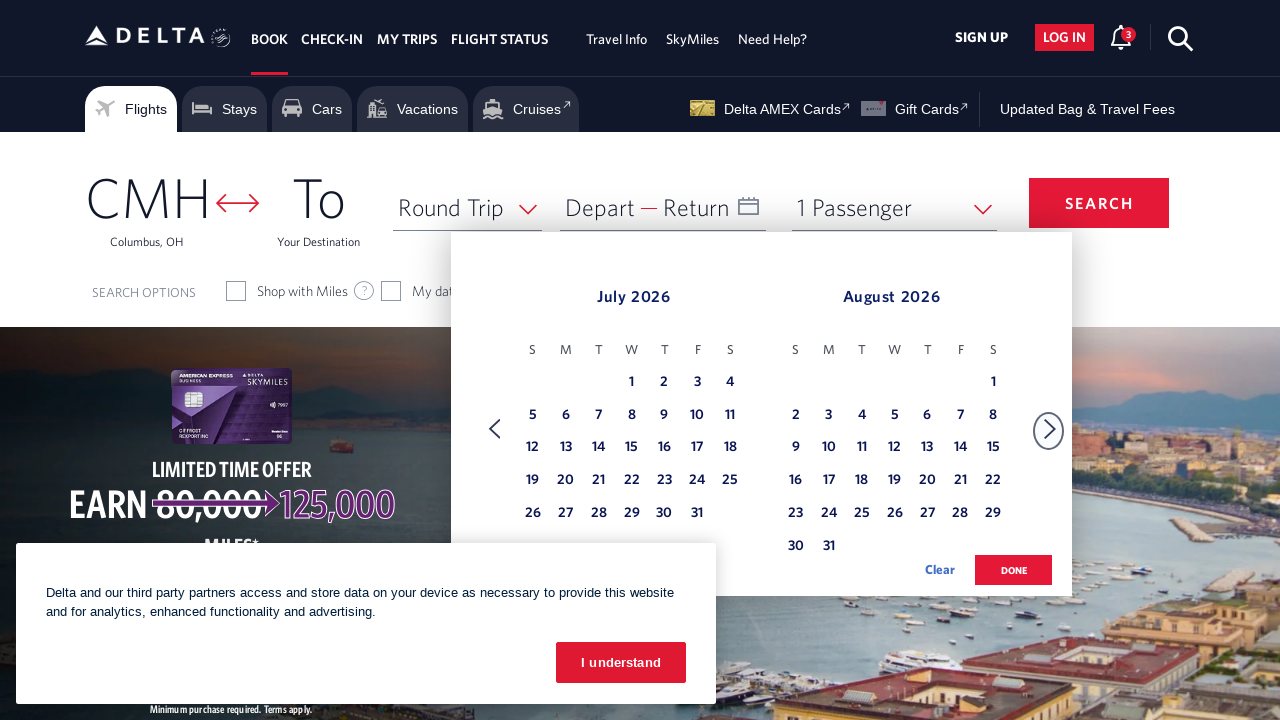

Selected July 27 as departure date at (566, 514) on xpath=//table[@class='dl-datepicker-calendar']//td >> nth=36
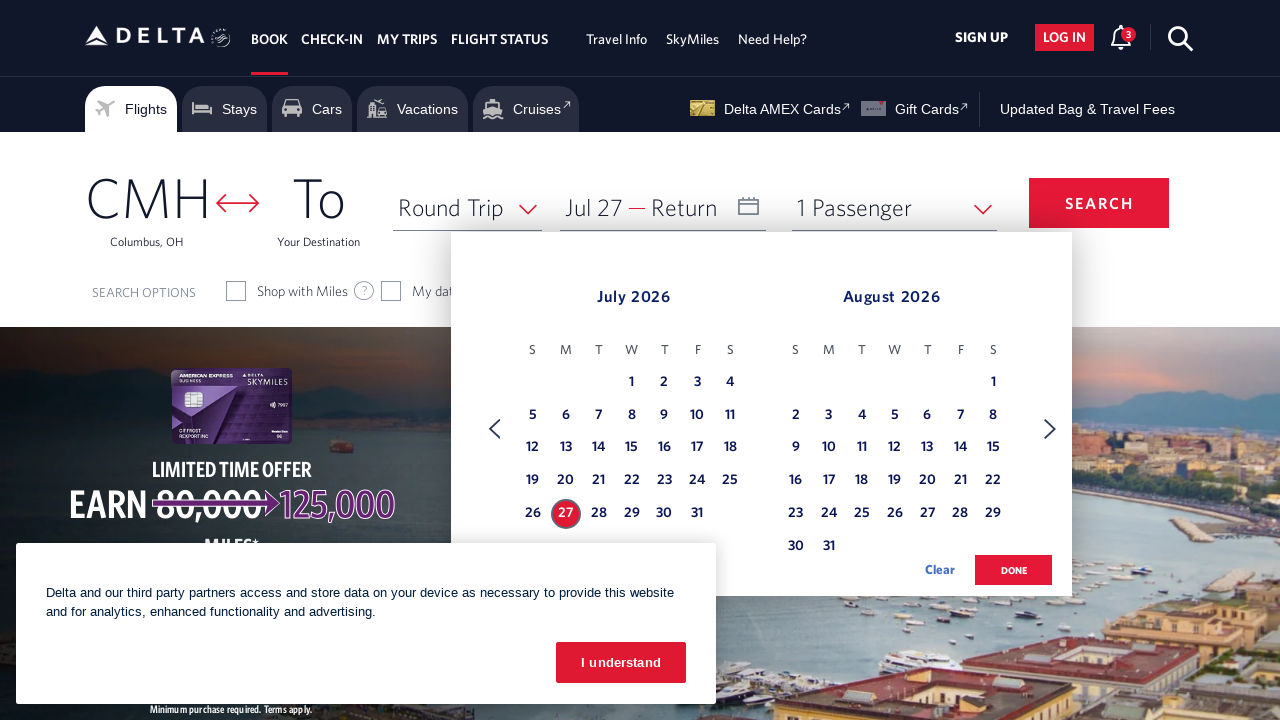

Clicked Next button to navigate toward September at (1050, 429) on xpath=//span[text()='Next']
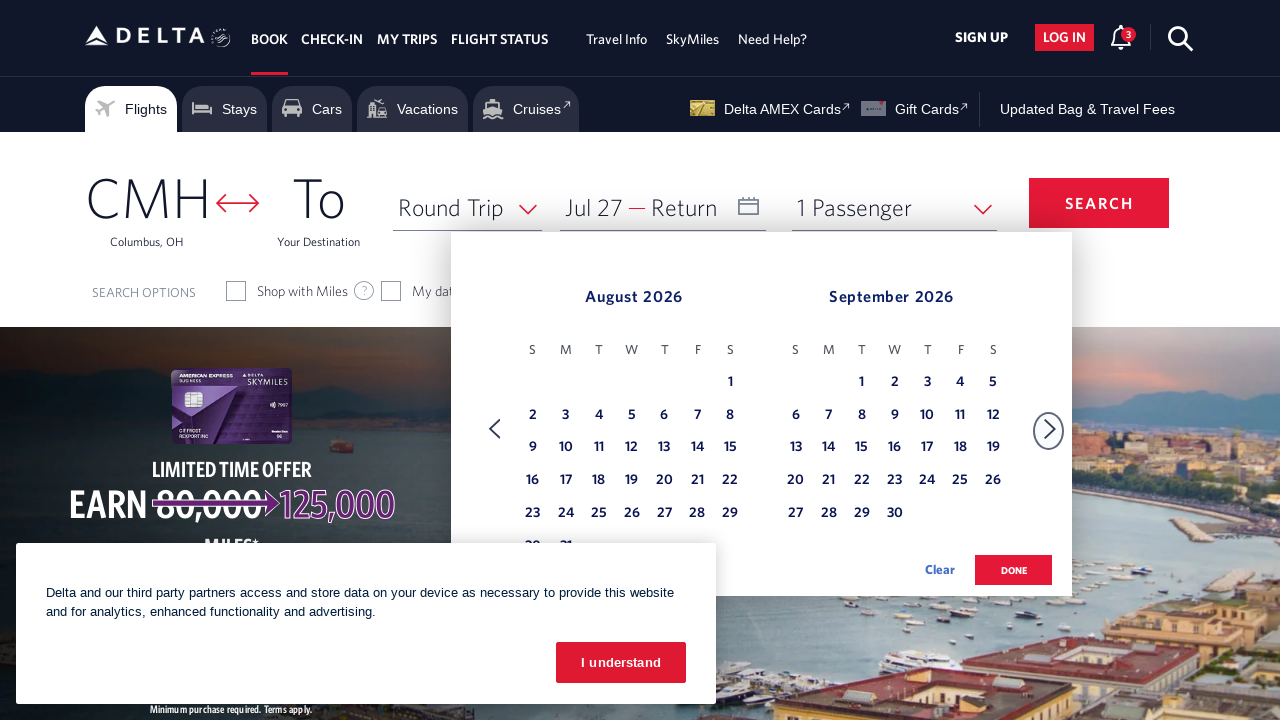

Waited for calendar to update
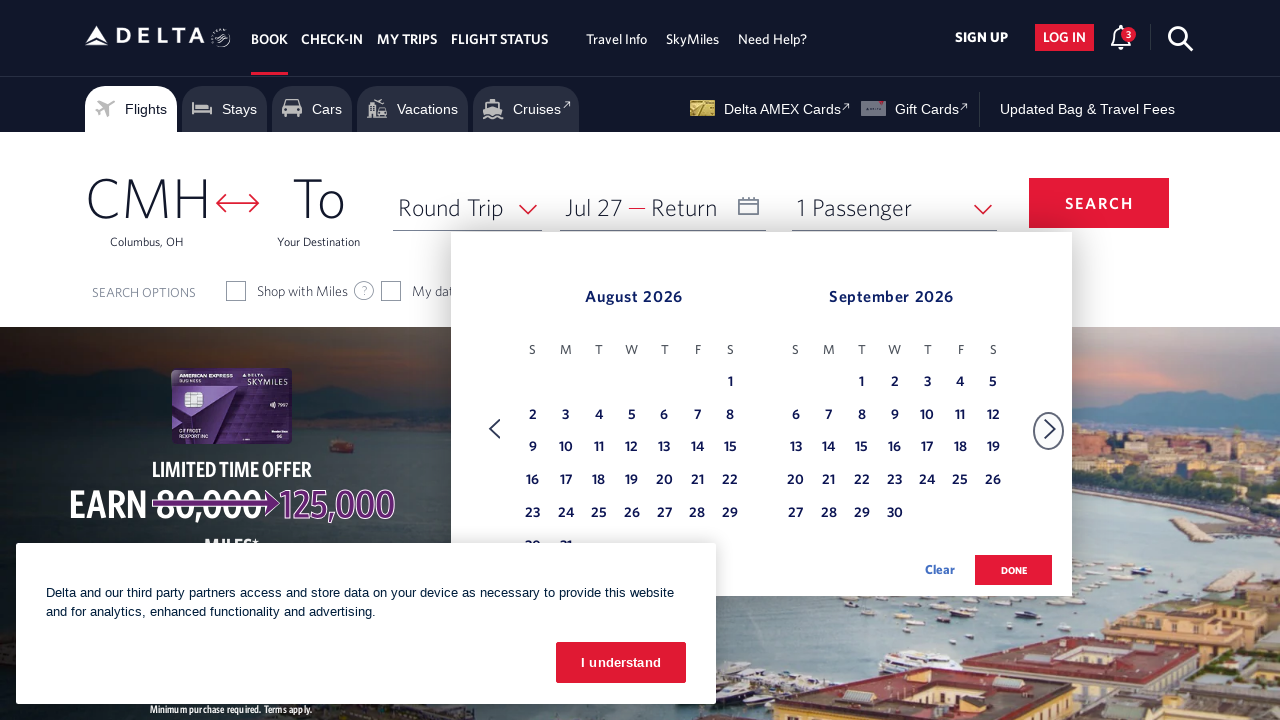

Clicked Next button to navigate toward September at (1050, 429) on xpath=//span[text()='Next']
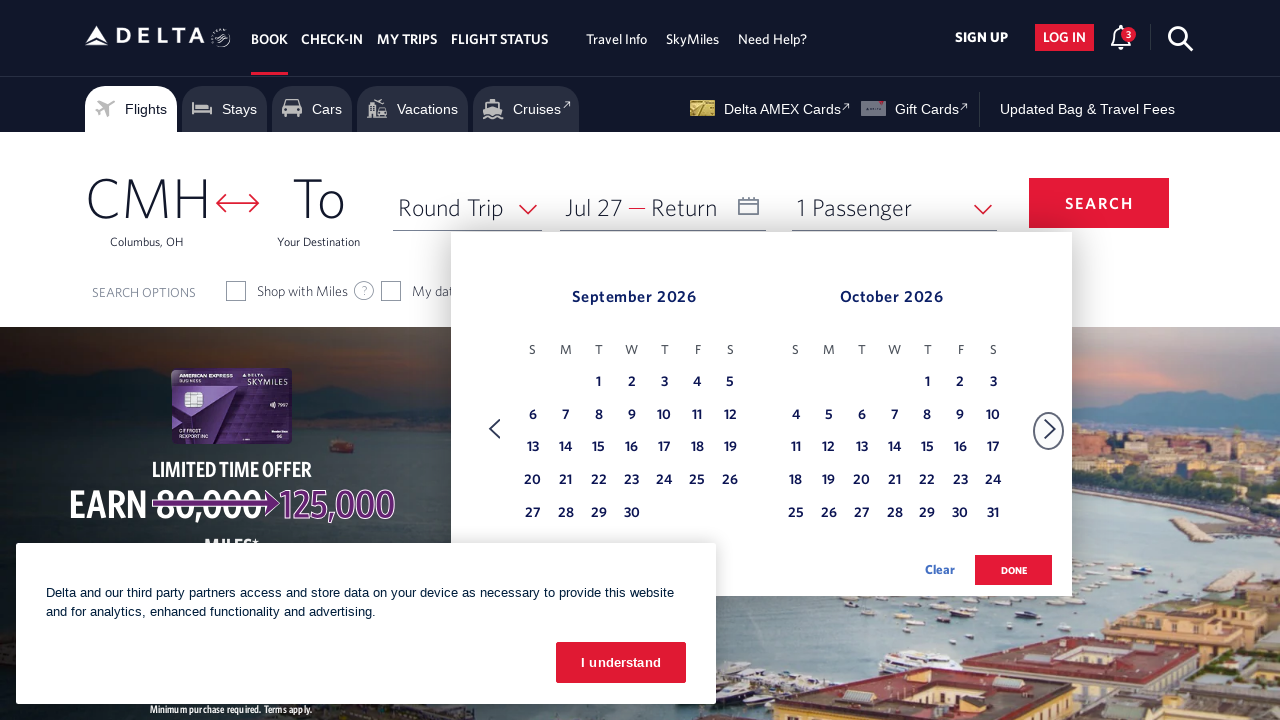

Waited for calendar to update
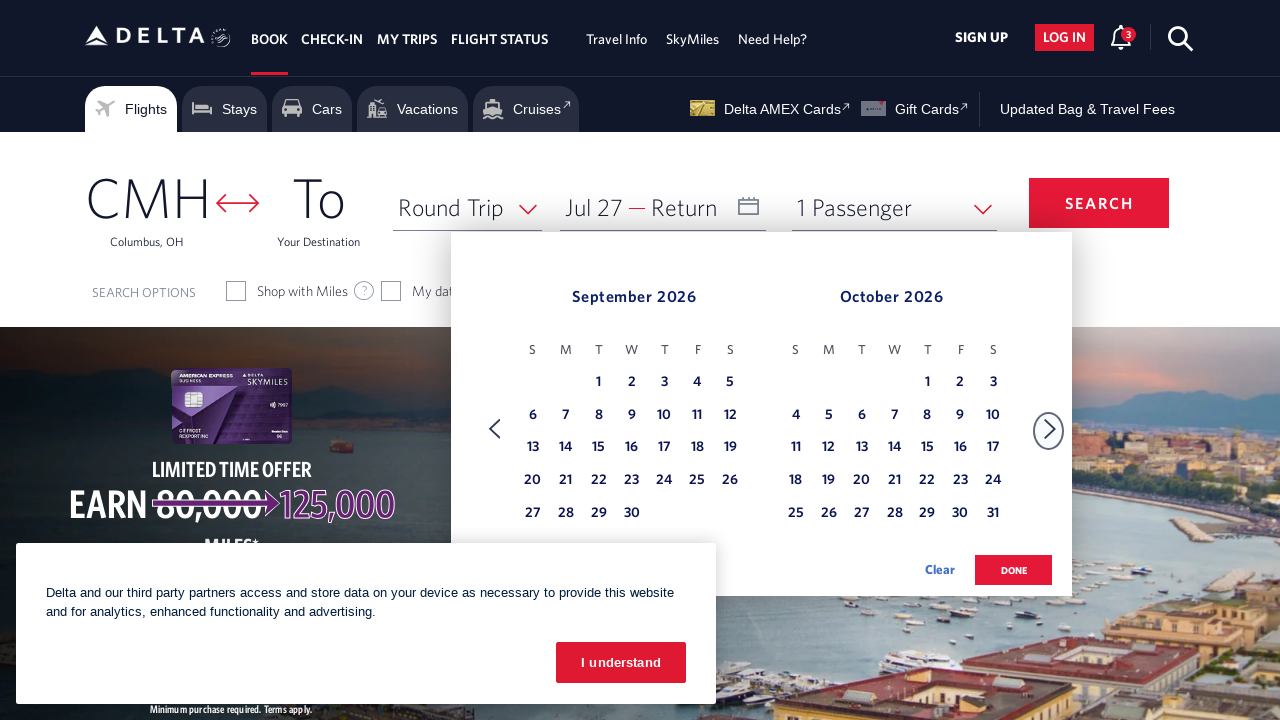

Reached September month in calendar
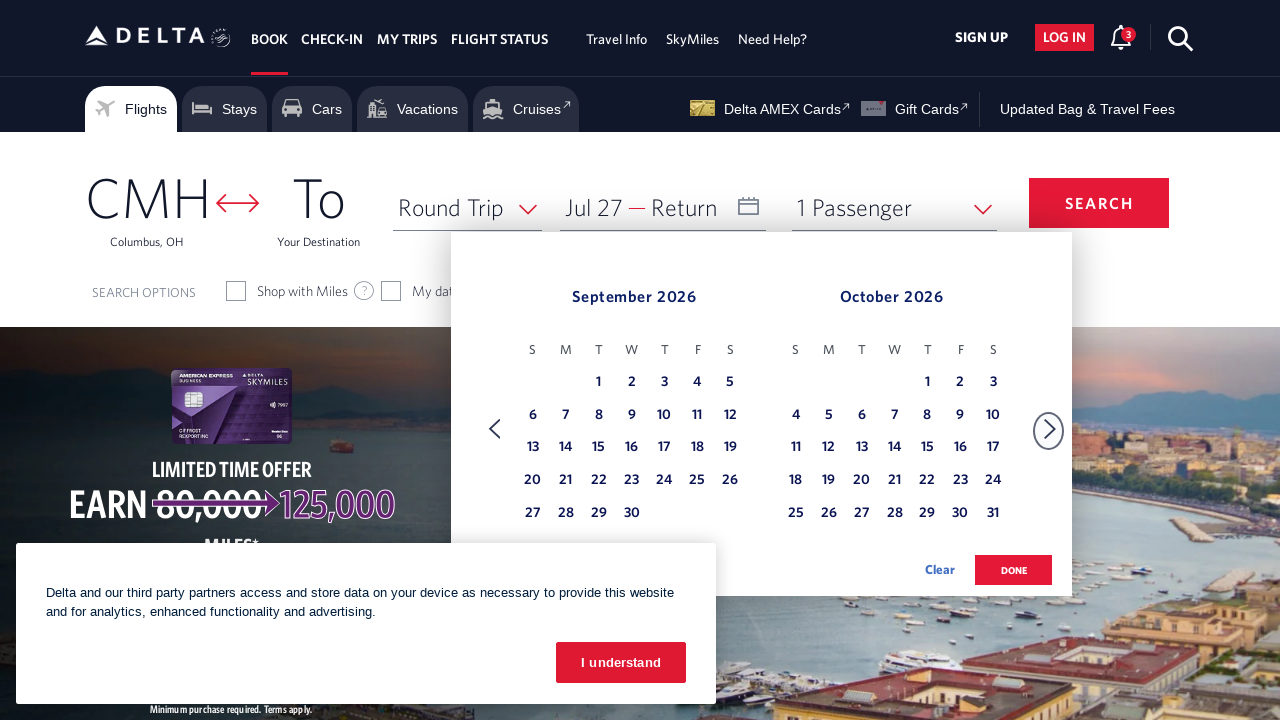

Selected September 17 as return date at (664, 448) on xpath=//table[@class='dl-datepicker-calendar']//td >> nth=25
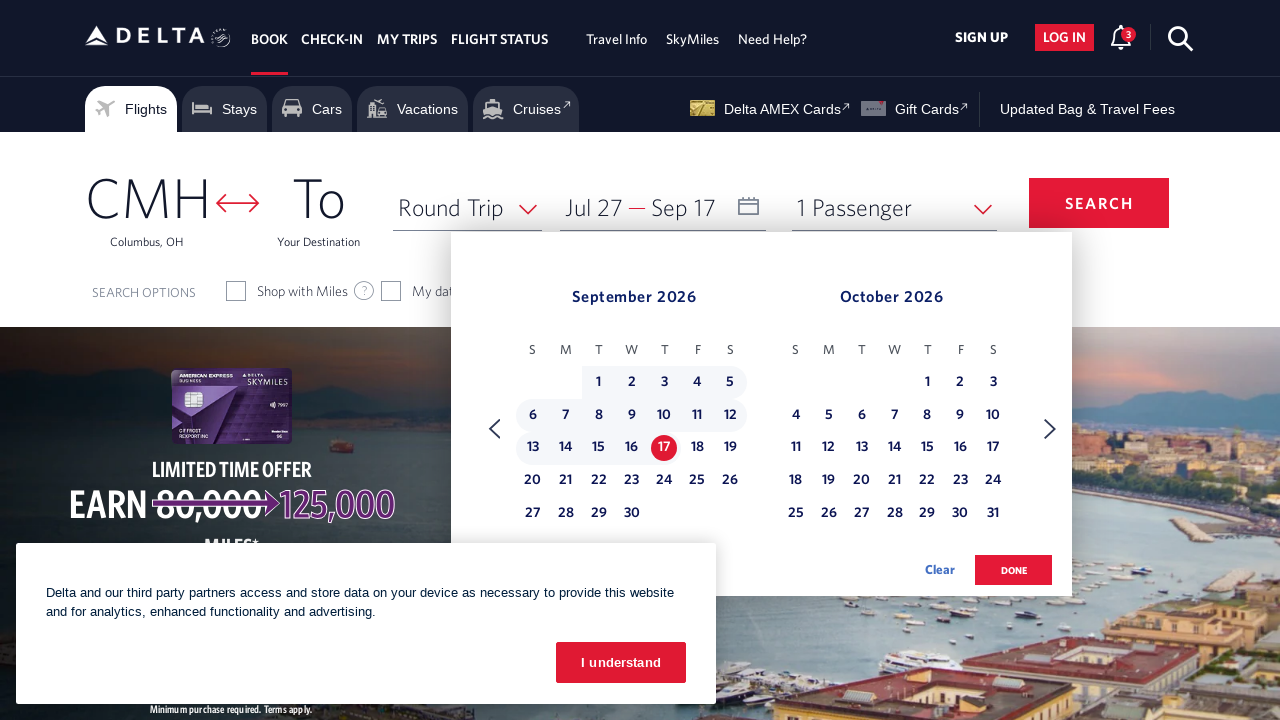

Clicked done button to confirm date selection at (1014, 570) on xpath=//button[@value='done']
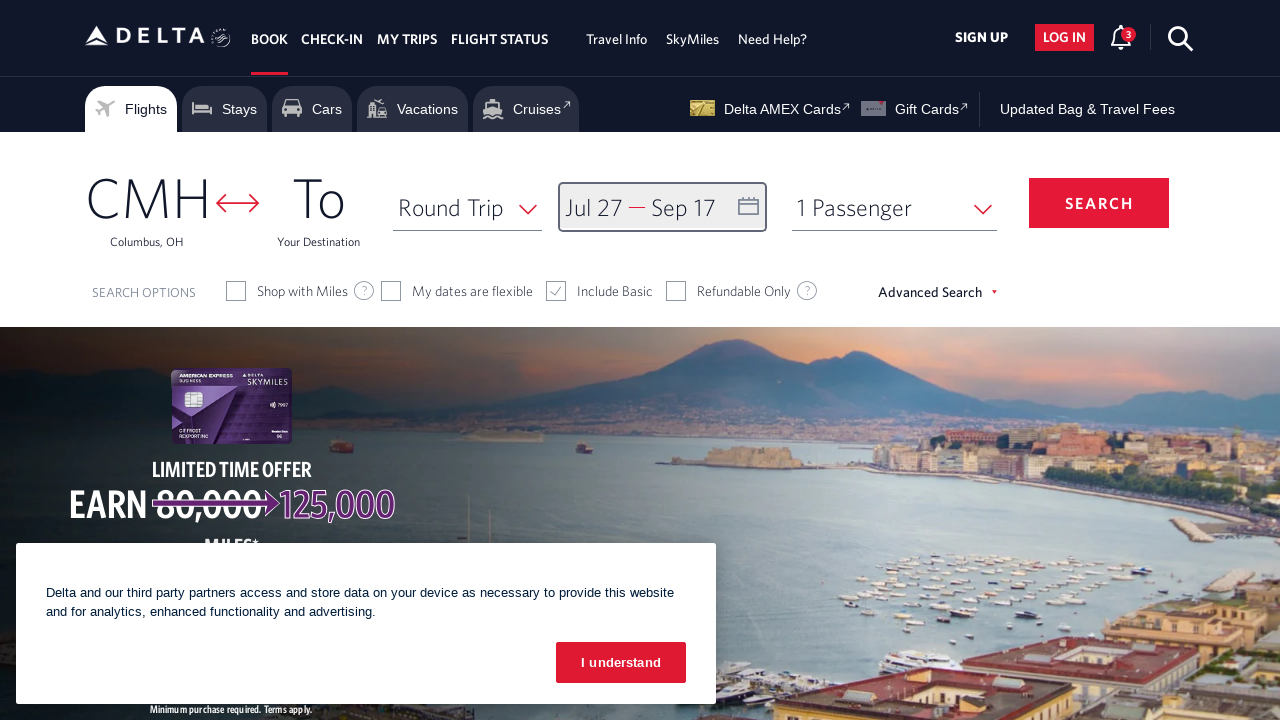

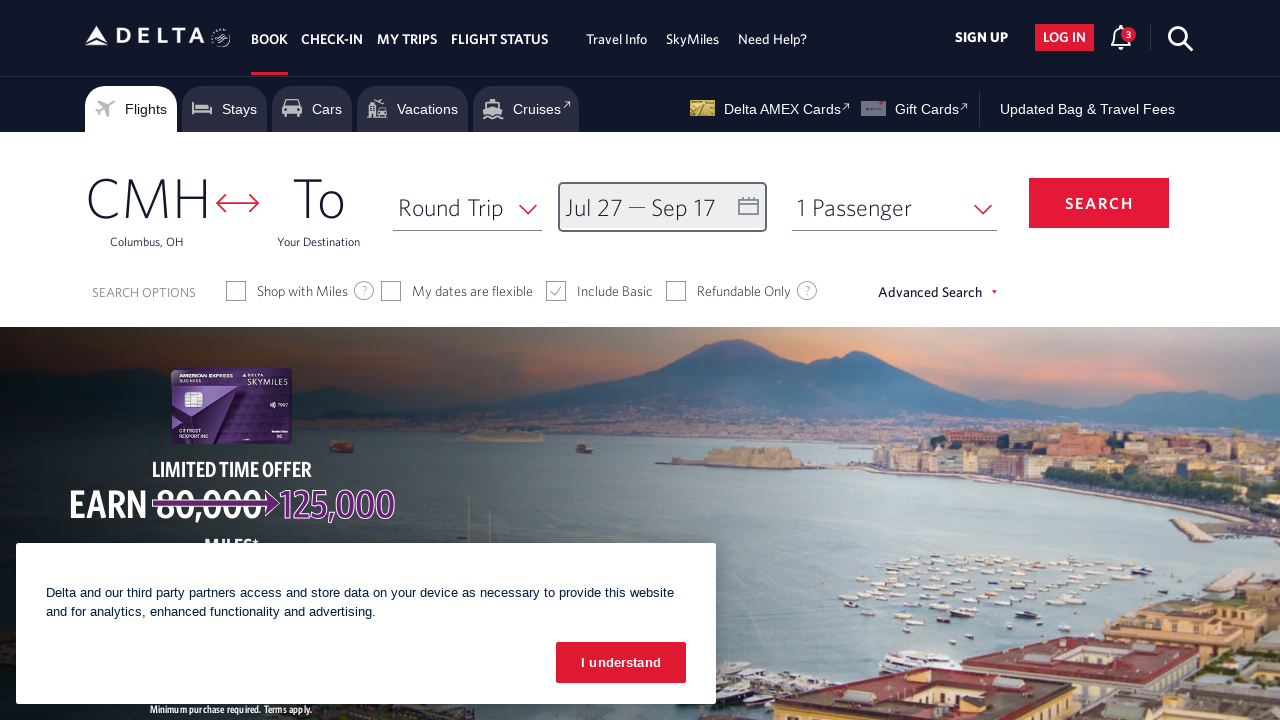